Tests an interactive H5P drag-and-drop exercise by dragging color words (blue, red, orange) to their corresponding drop zones and checking the answers

Starting URL: https://h5p.org/drag-the-words

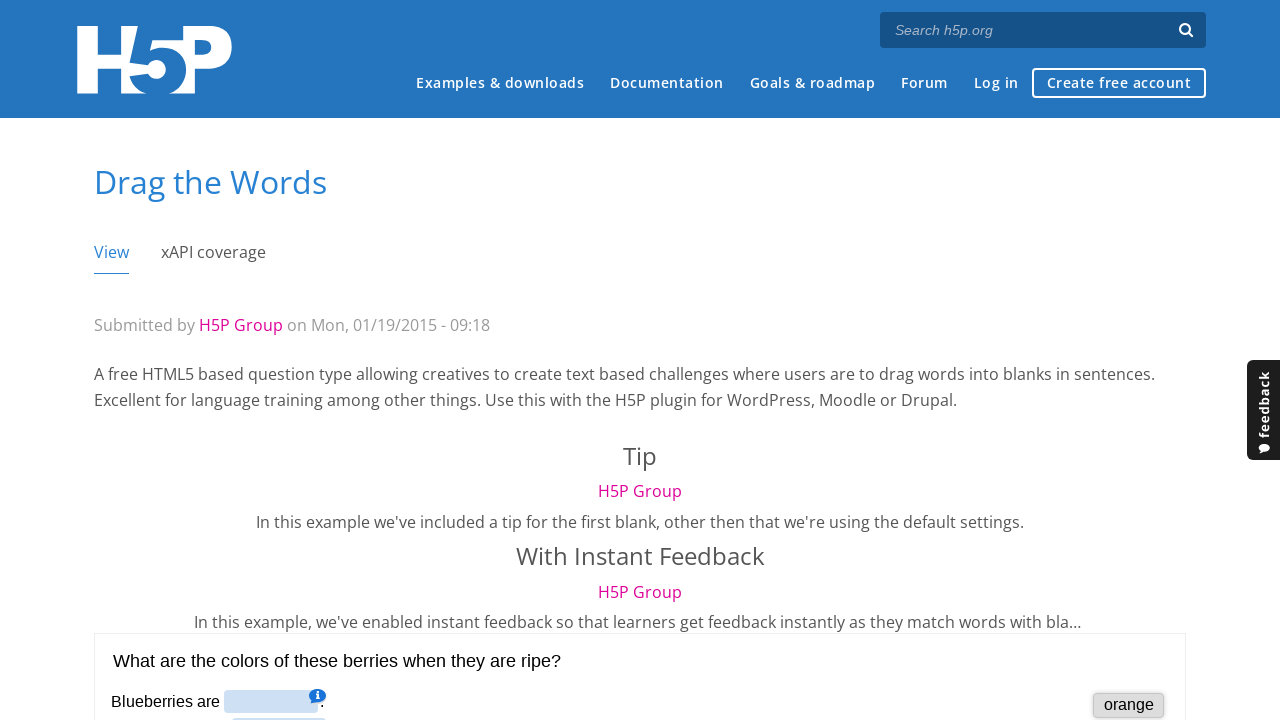

Located H5P iframe with ID h5p-iframe-1399
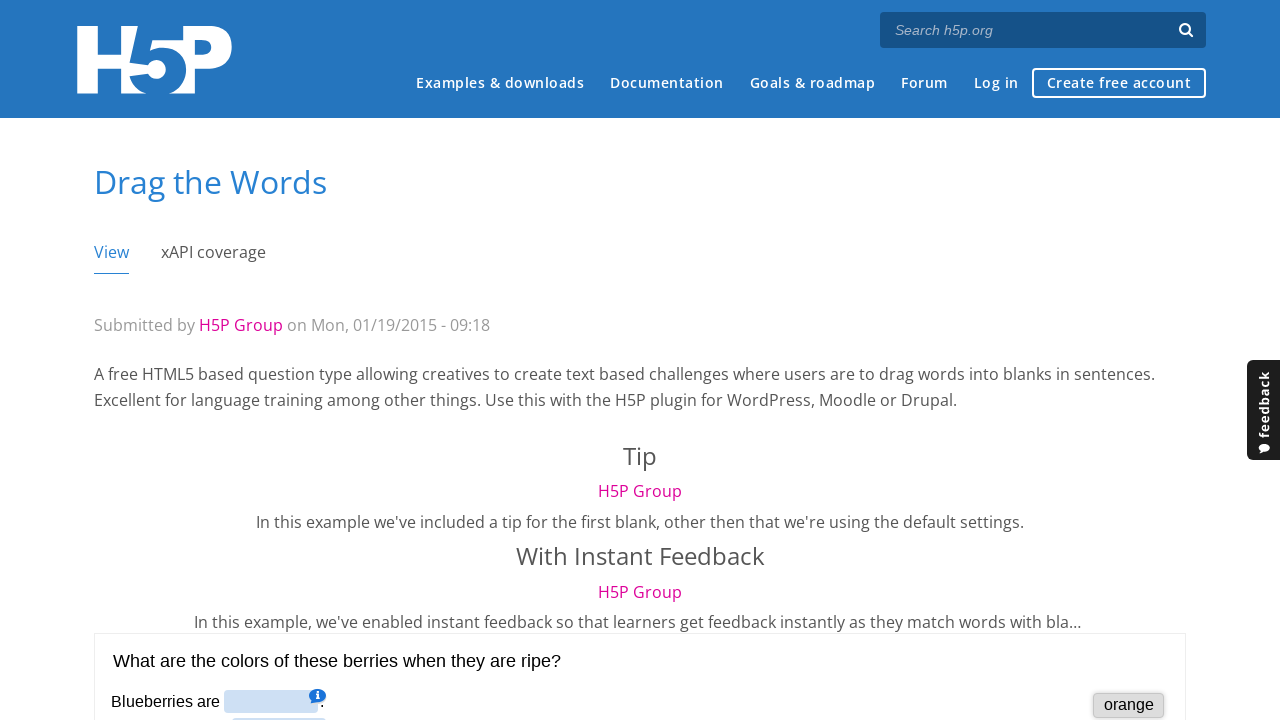

Located draggable 'blue' text element
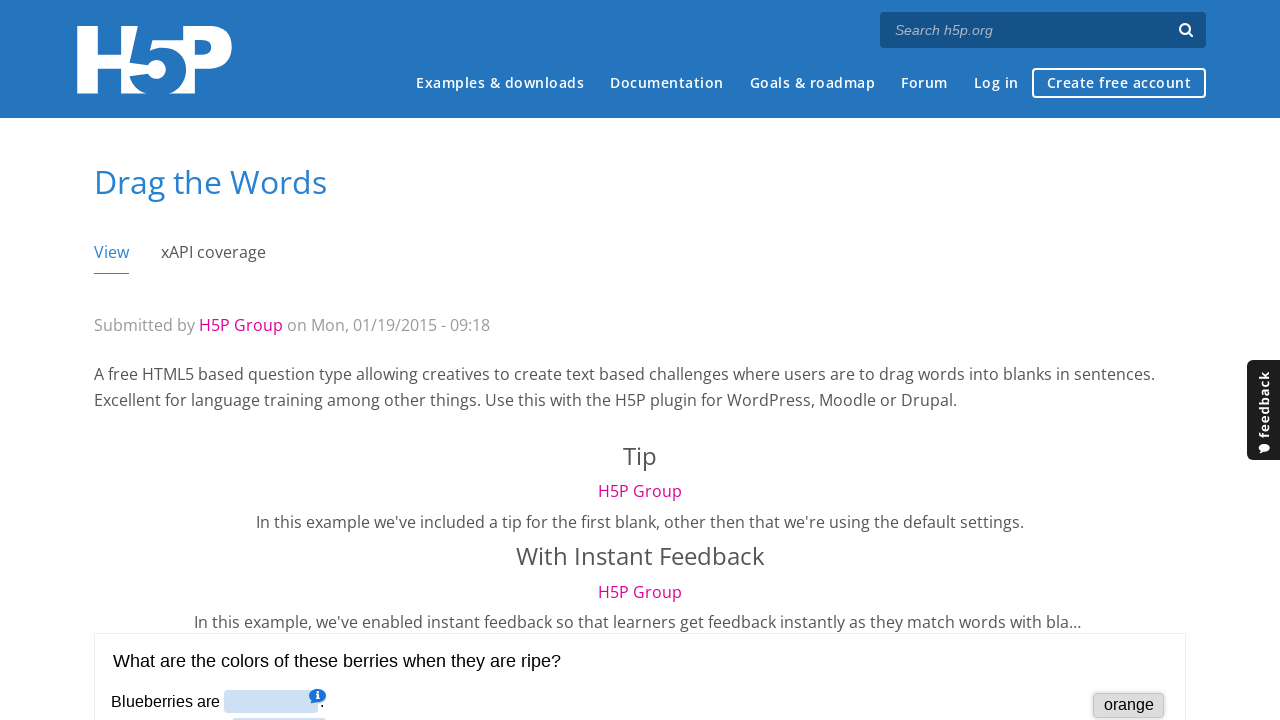

Located draggable 'red' text element
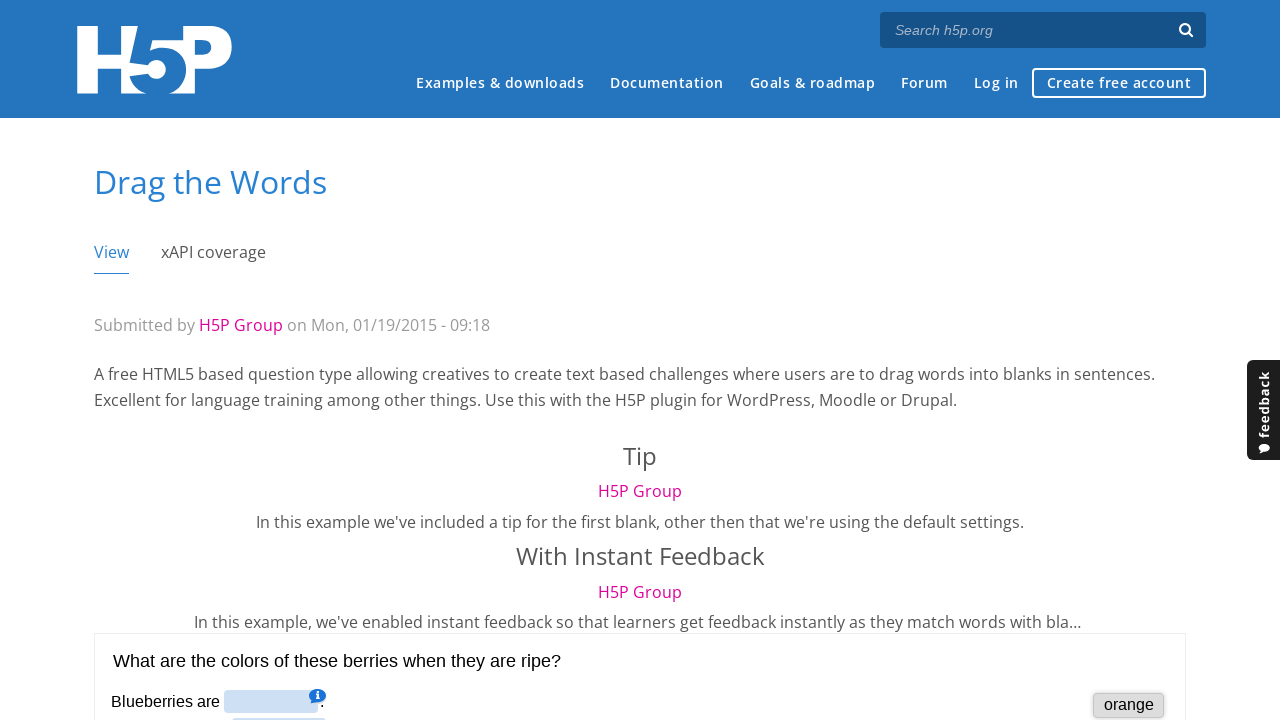

Located draggable 'orange' text element
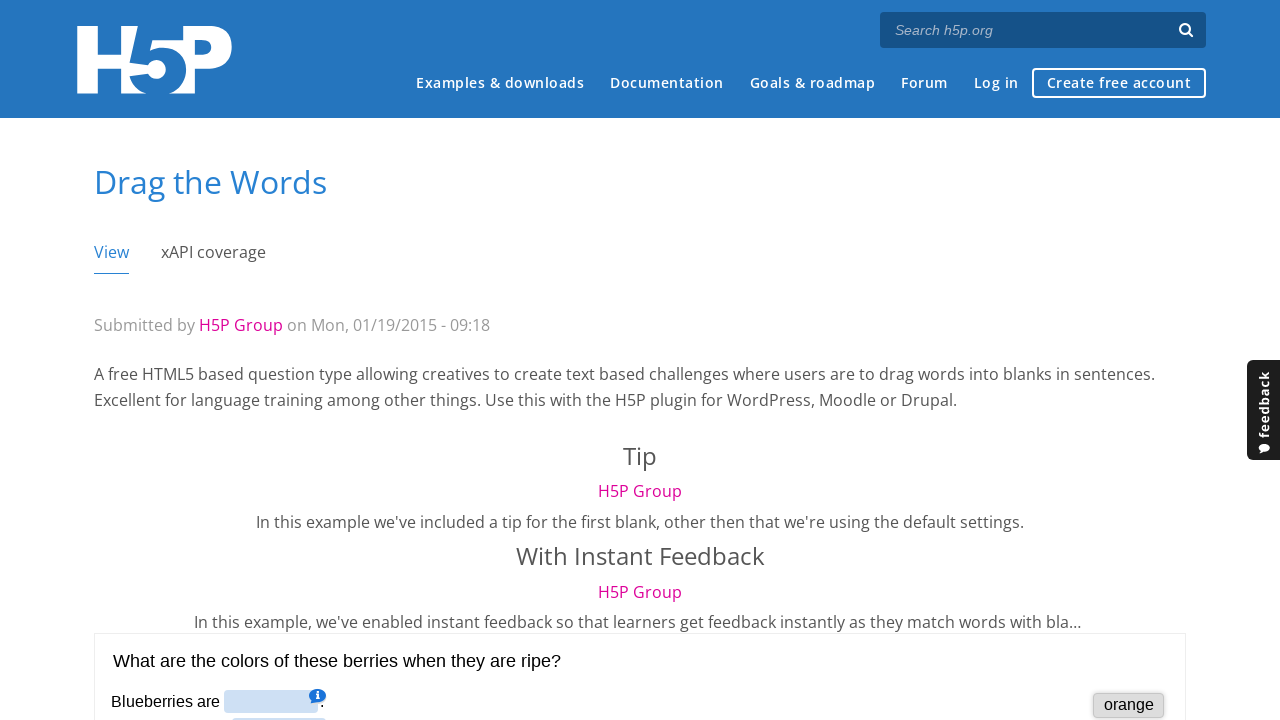

Located all drop zones with class ui-droppable
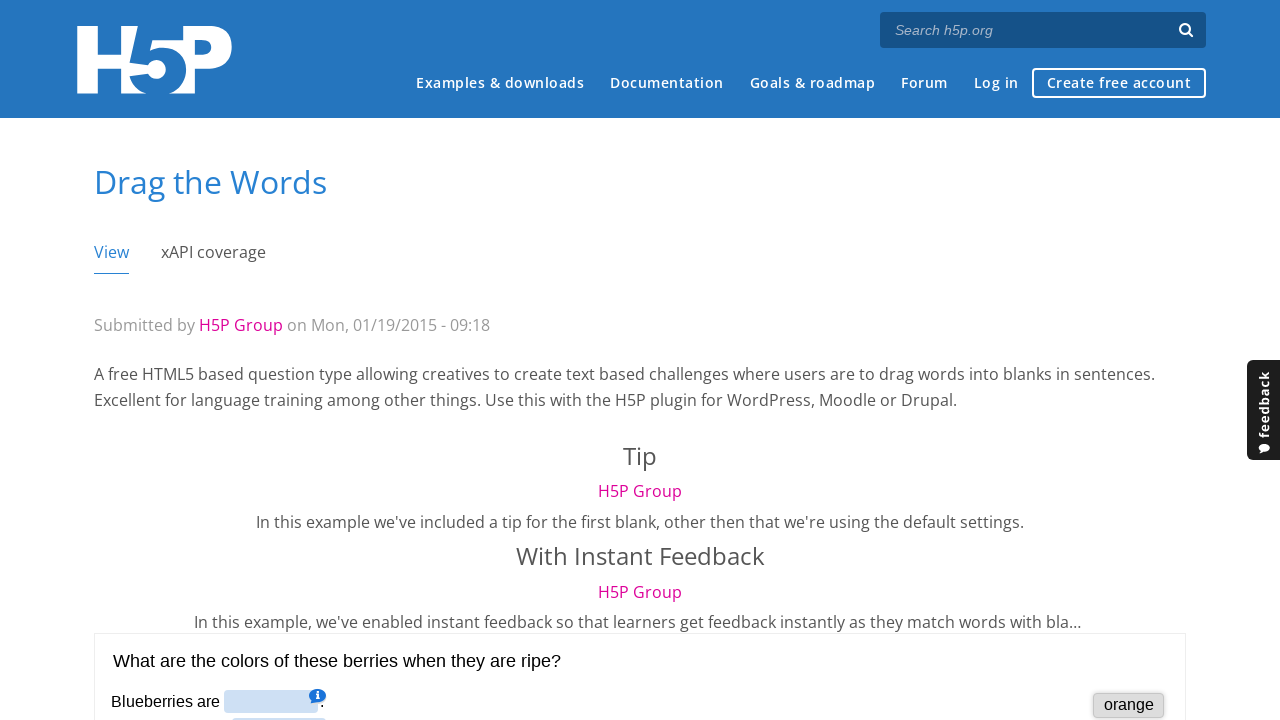

Dragged 'blue' word to first drop zone at (271, 267)
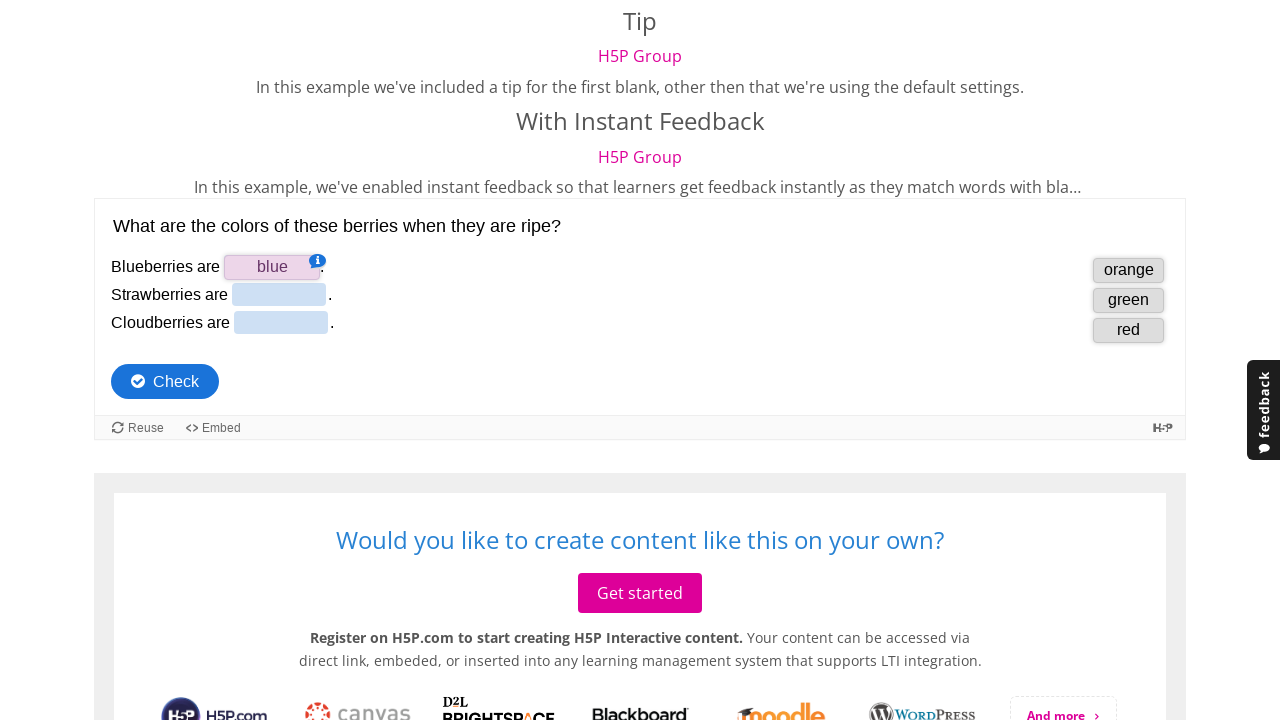

Dragged 'red' word to second drop zone at (279, 295)
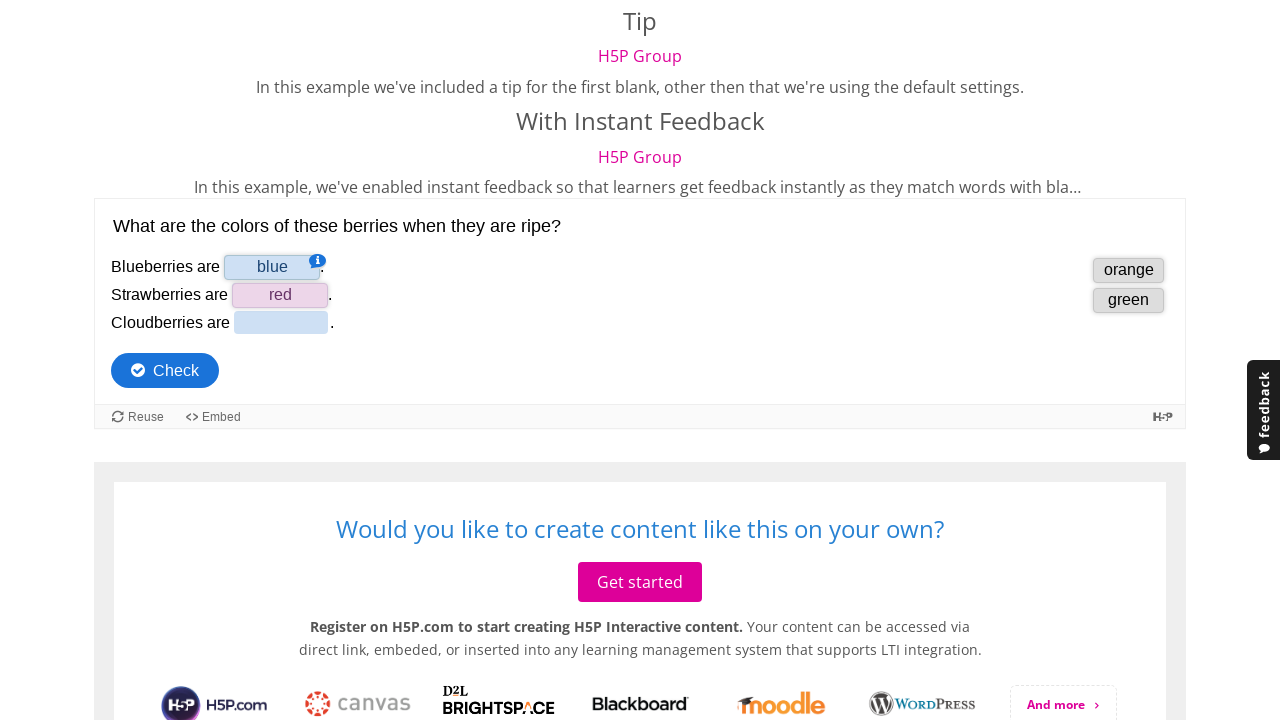

Dragged 'orange' word to third drop zone at (281, 323)
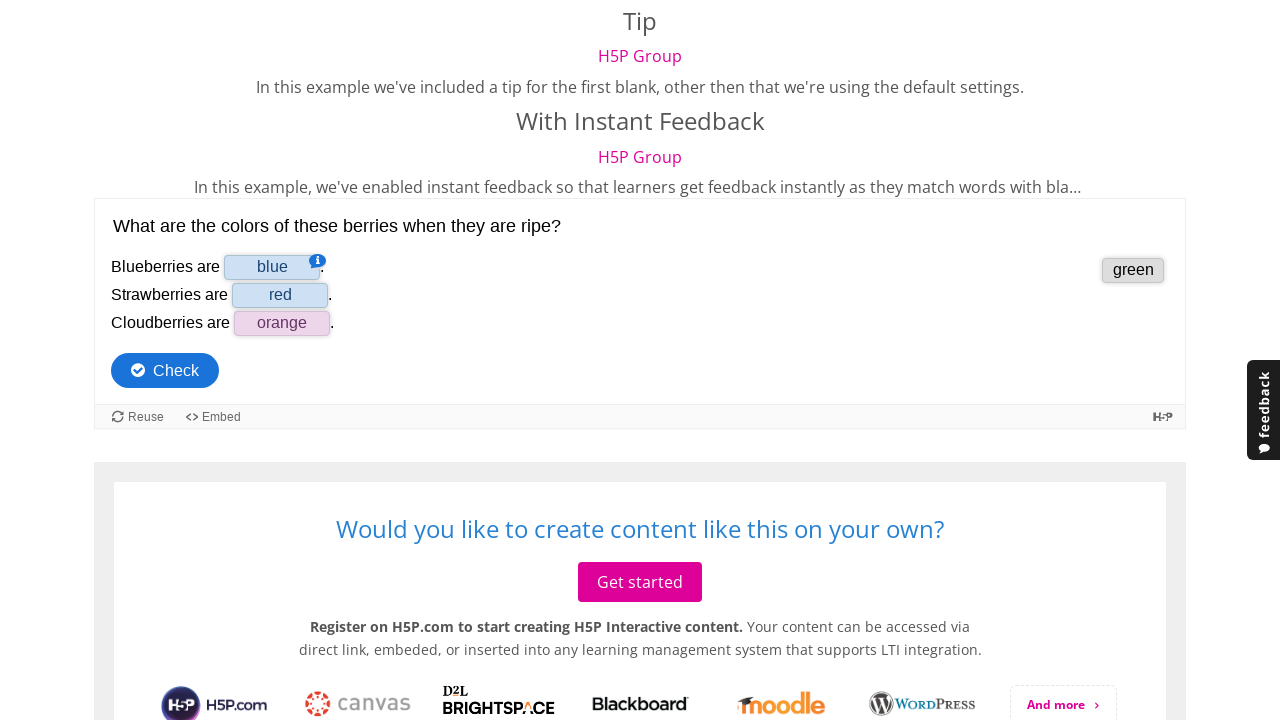

Clicked check answer button to verify drag-and-drop results at (165, 371) on #h5p-iframe-1399 >> internal:control=enter-frame >> .h5p-question-check-answer
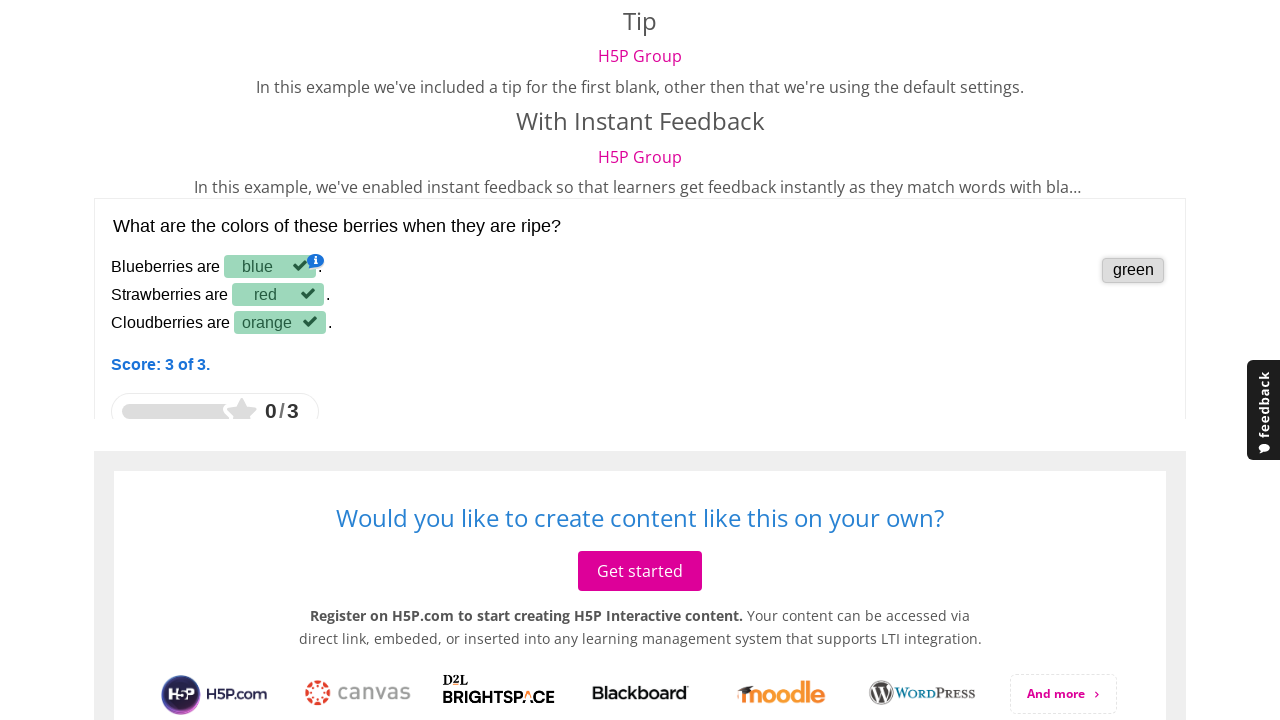

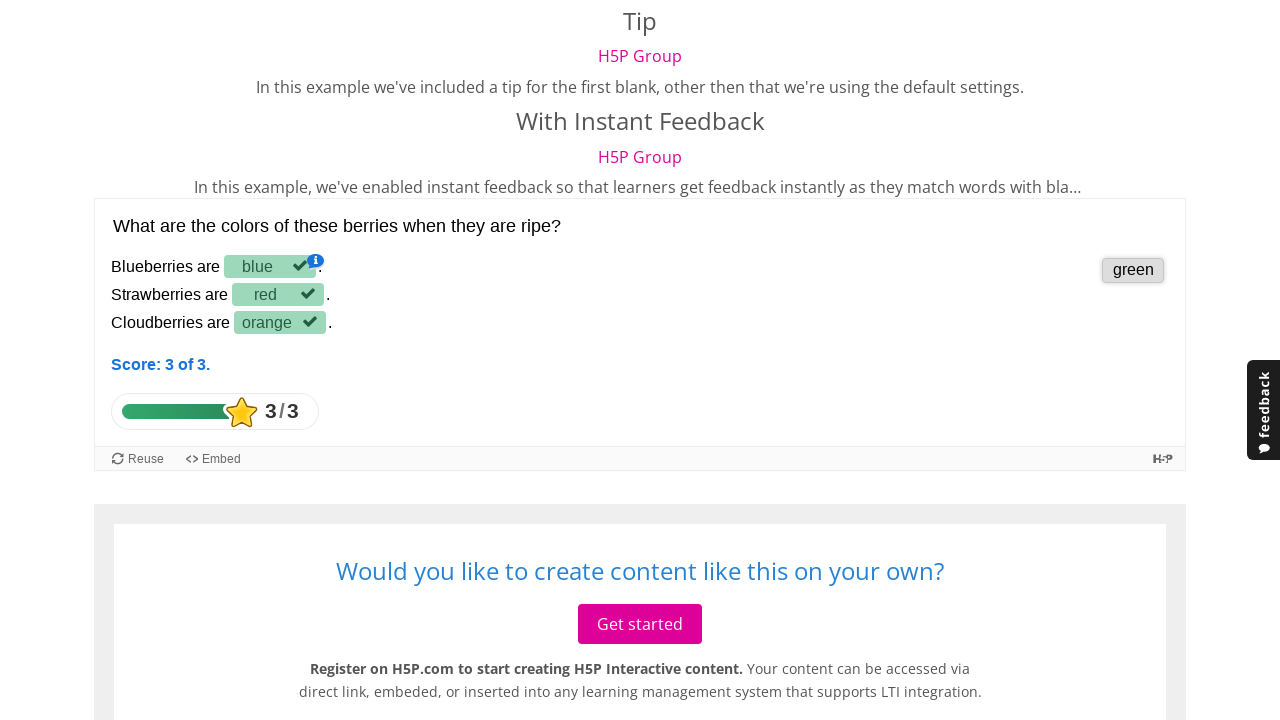